Tests adding a product to cart from the shop page and verifies the cart displays correct item count and price, then navigates to cart page to verify subtotal and total

Starting URL: http://practice.automationtesting.in/

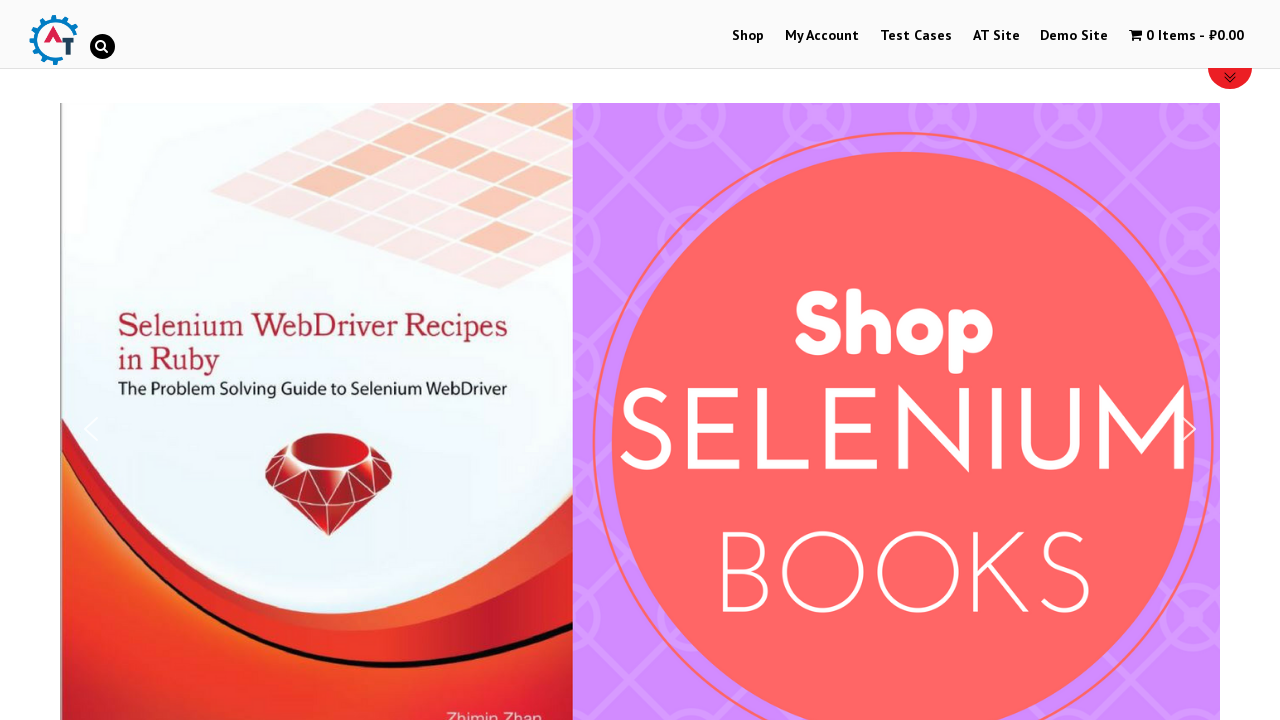

Clicked on Shop link to navigate to shop page at (748, 36) on text=Shop
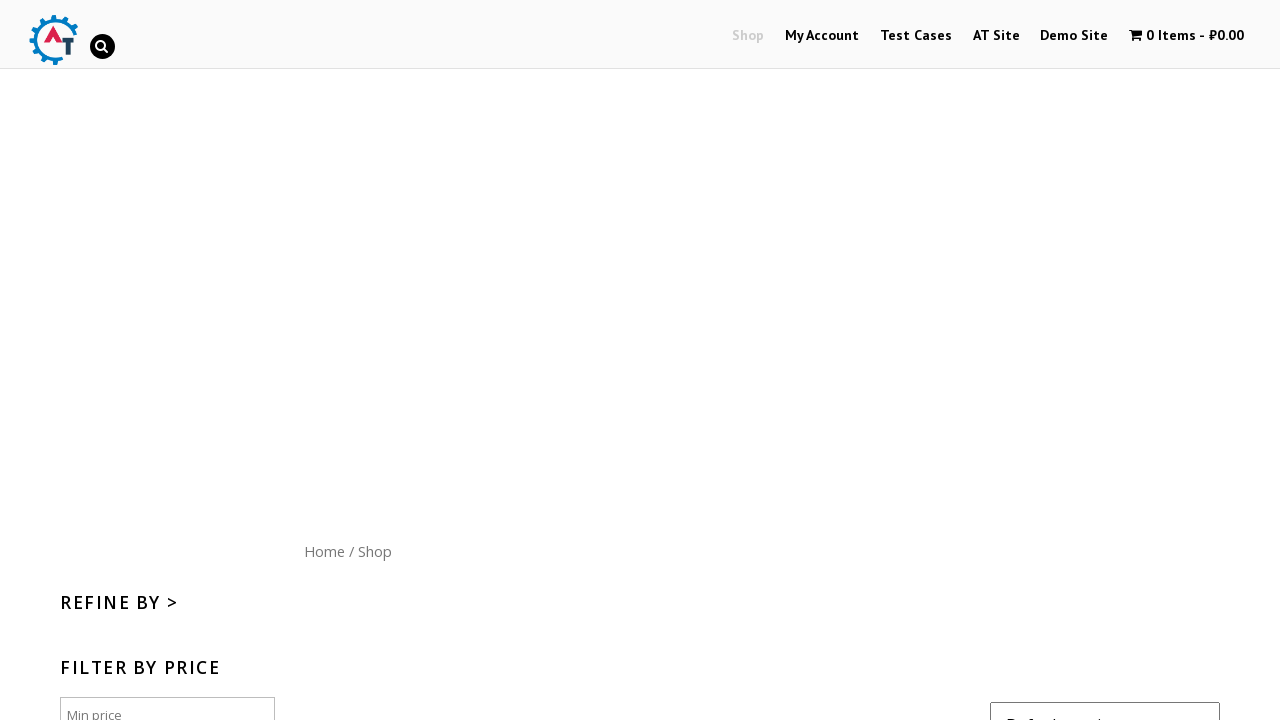

Clicked Add to Cart button for HTML5 WebApp Development book (product_id: 182) at (1115, 361) on [data-product_id='182']
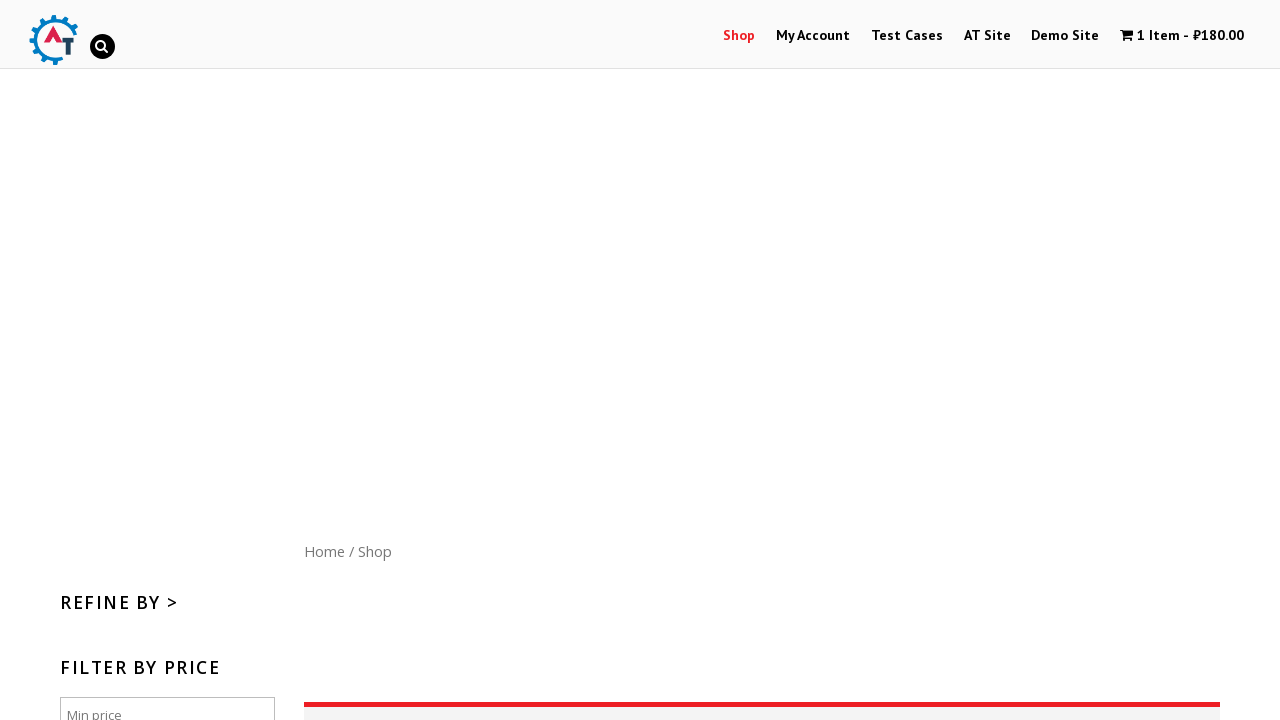

Verified cart contents updated with item count and price display
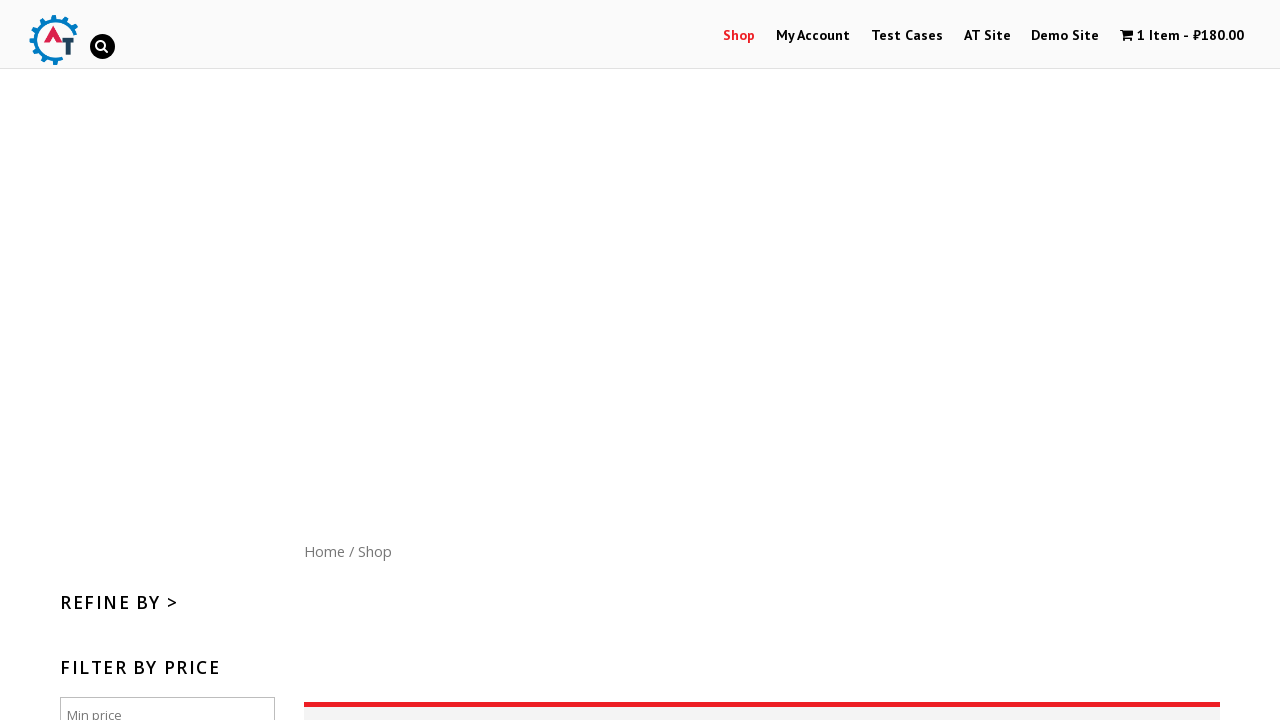

Clicked on cart icon to navigate to cart page at (1158, 36) on .cartcontents
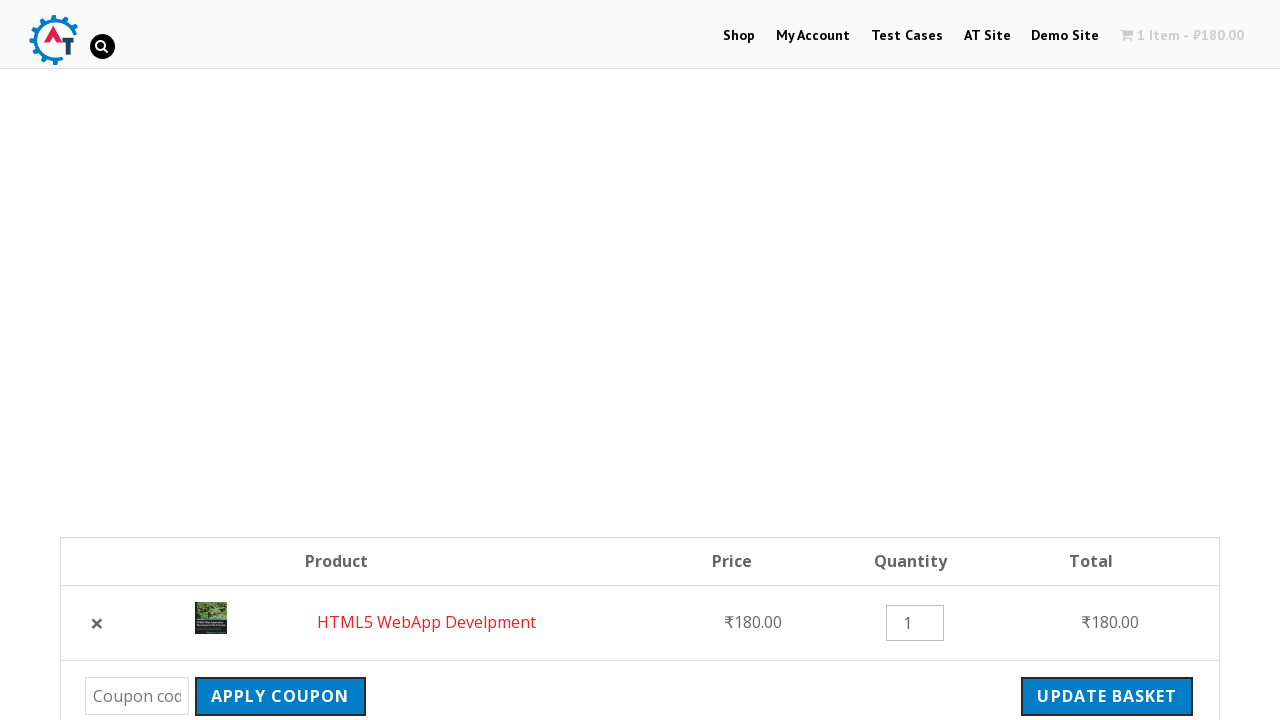

Verified cart page loaded with subtotal and total amounts displayed
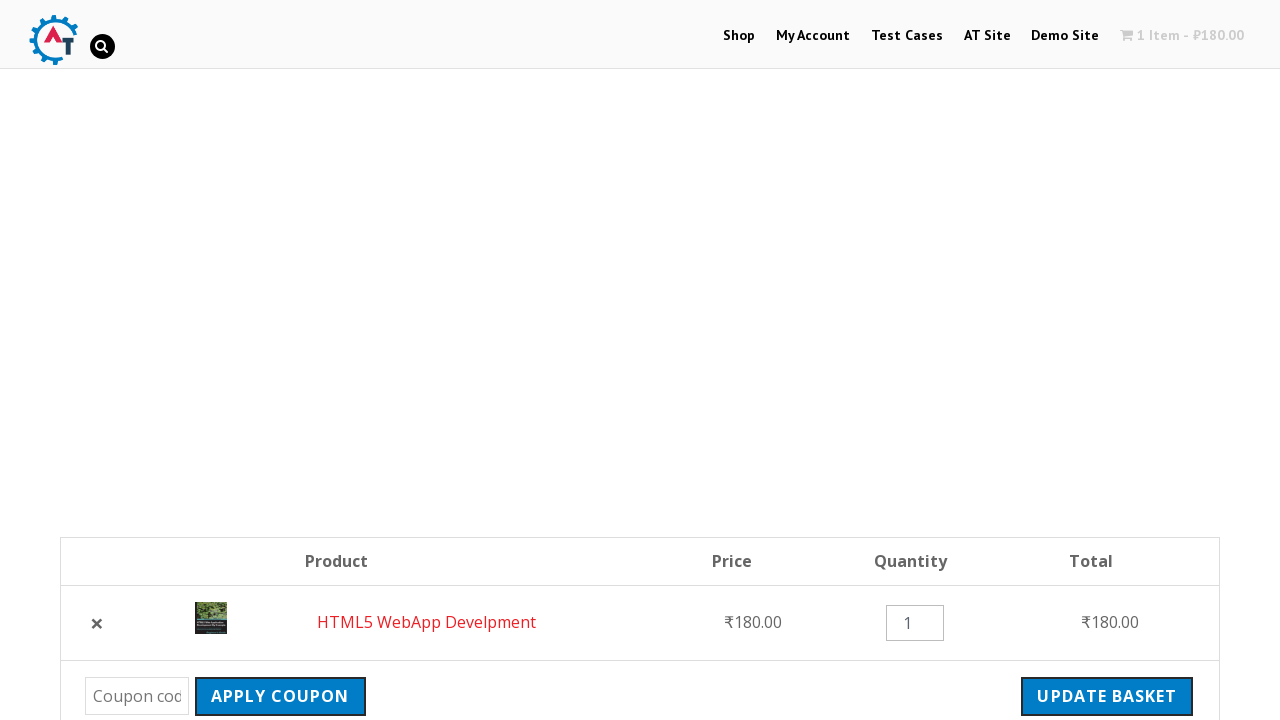

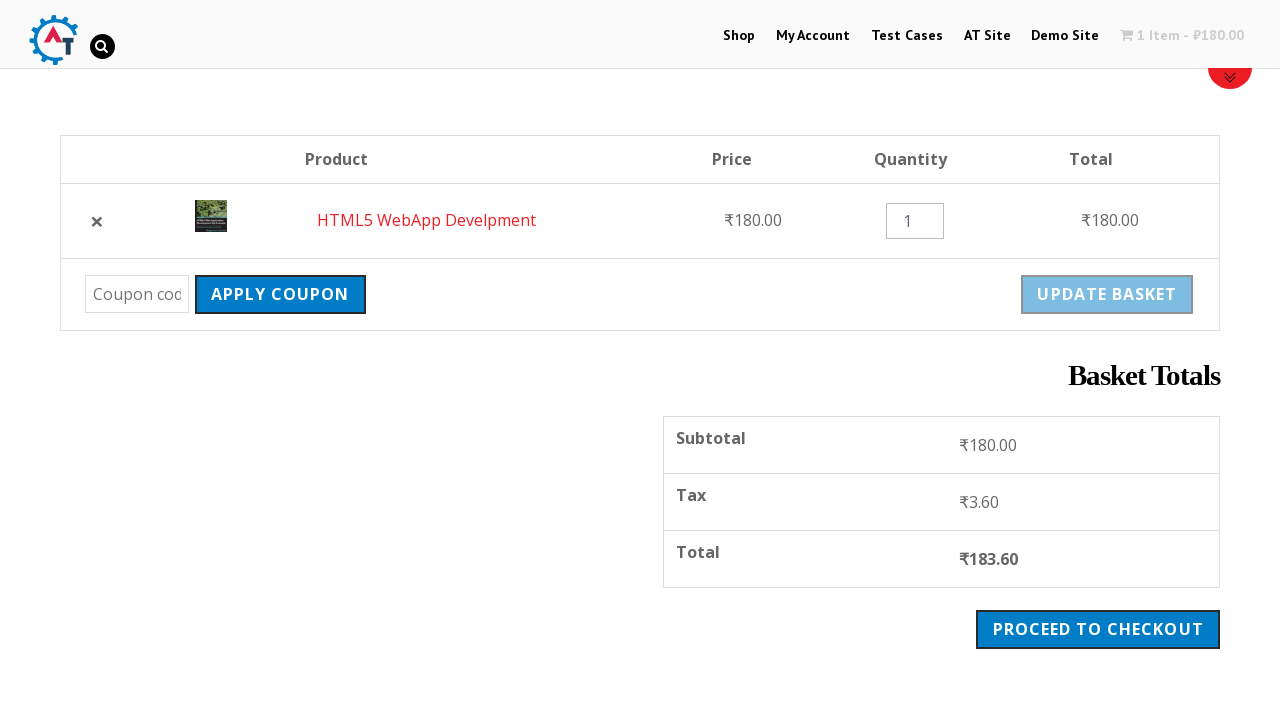